Tests basic browser navigation capabilities including navigating between URLs, using back/forward/refresh, and manipulating window size and position

Starting URL: https://www.example.com

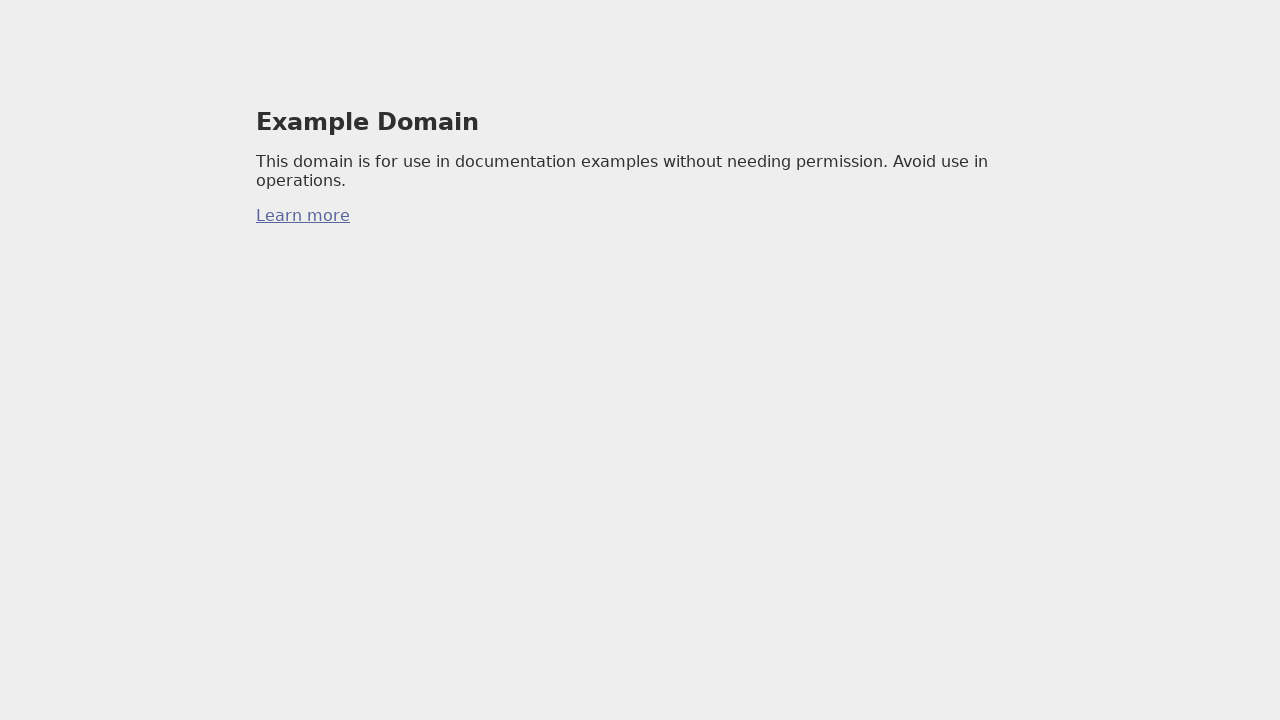

Navigated to https://www.selenium.dev
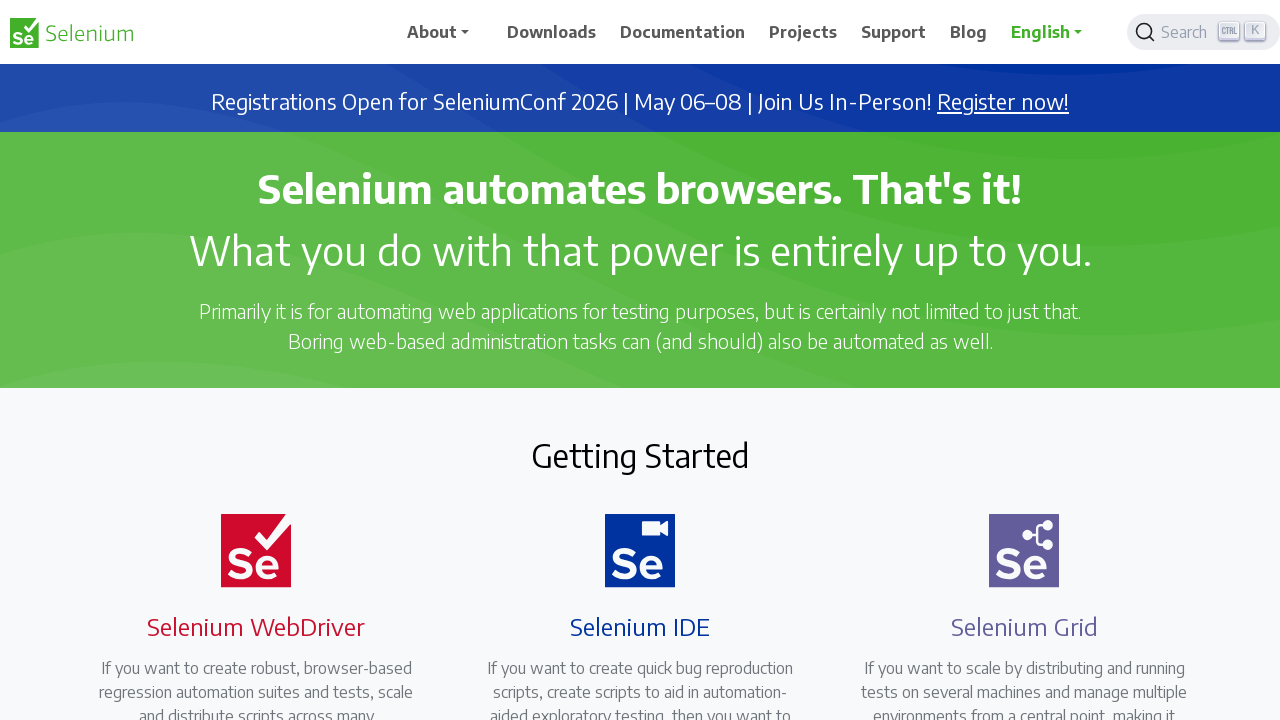

Navigated back to previous page
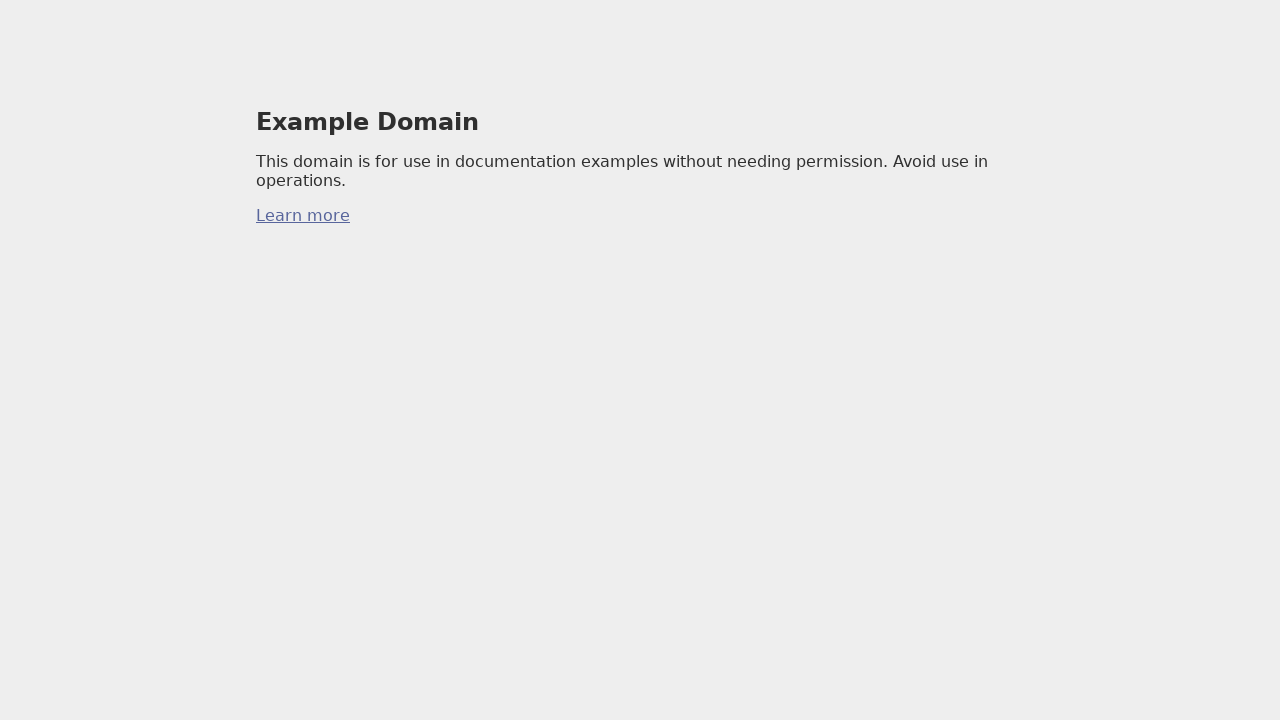

Navigated forward to selenium.dev
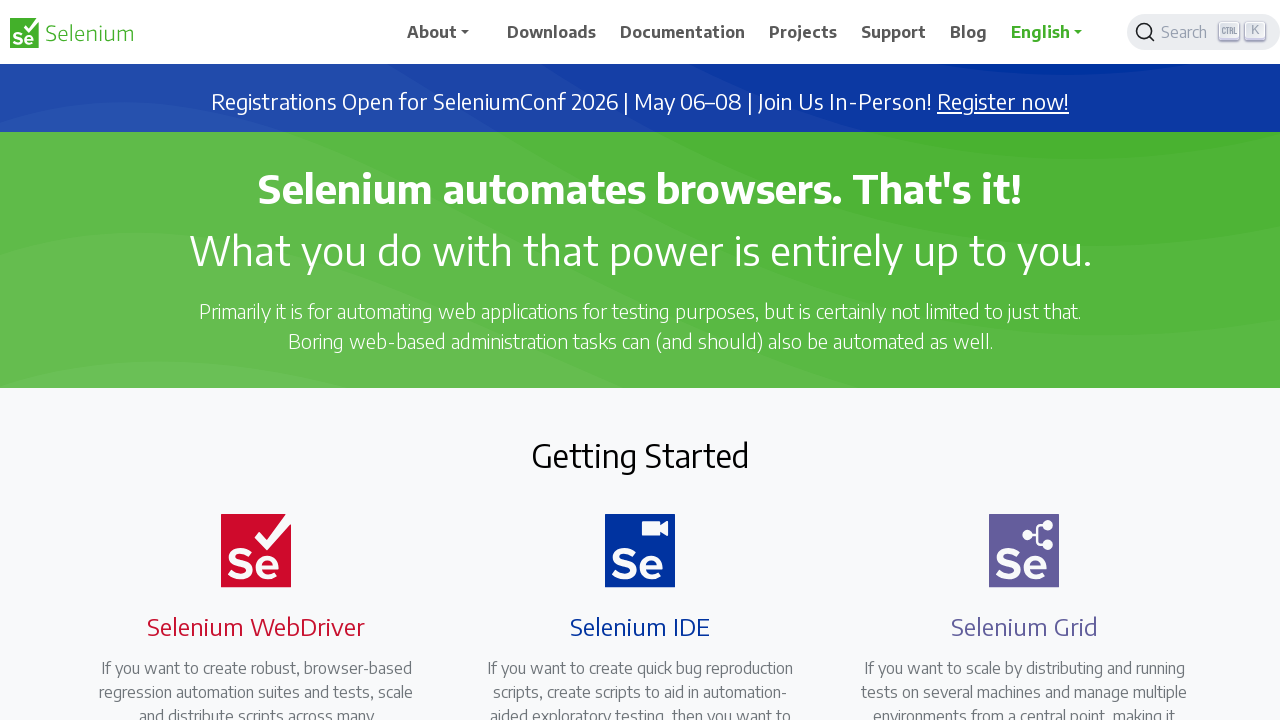

Refreshed the current page
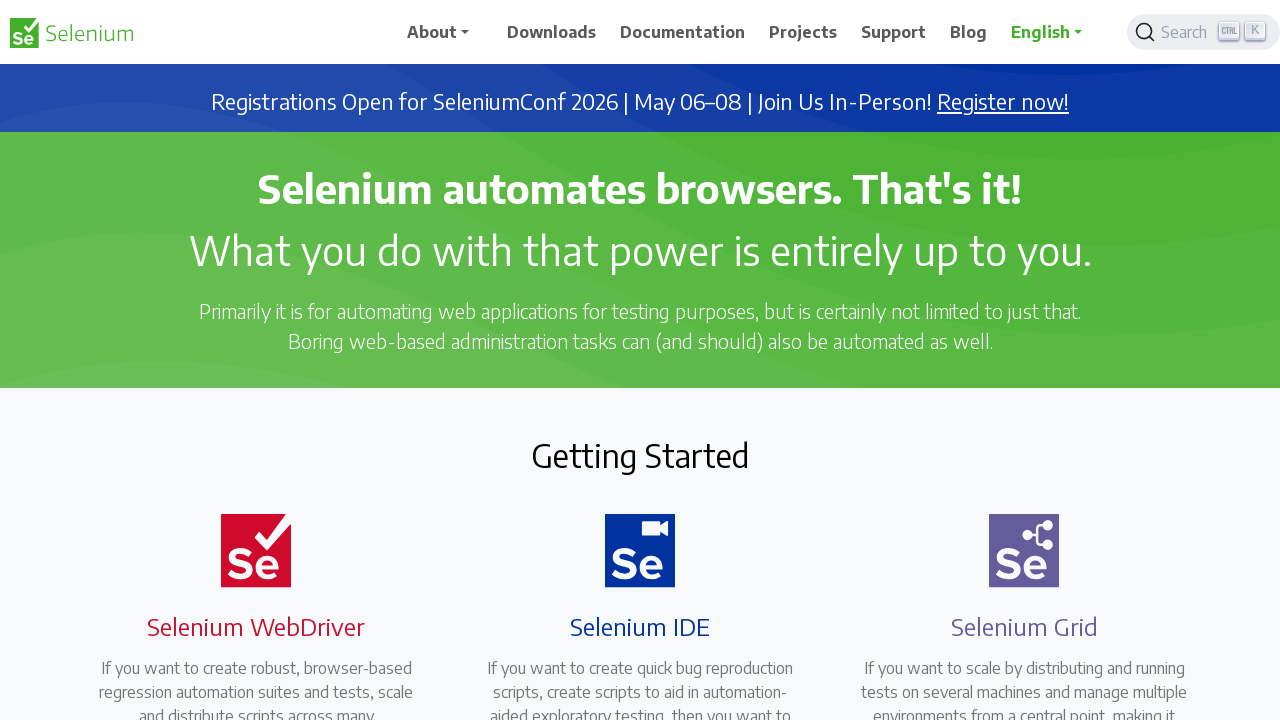

Set viewport size to 1024x768
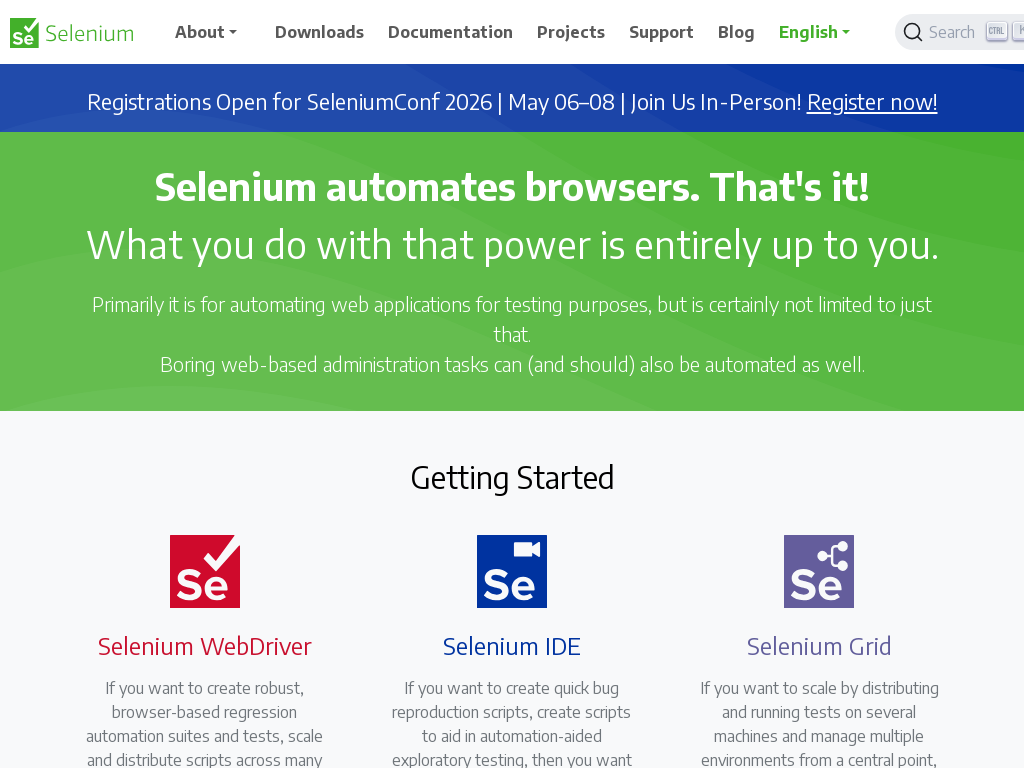

Navigated to https://the-internet.herokuapp.com/
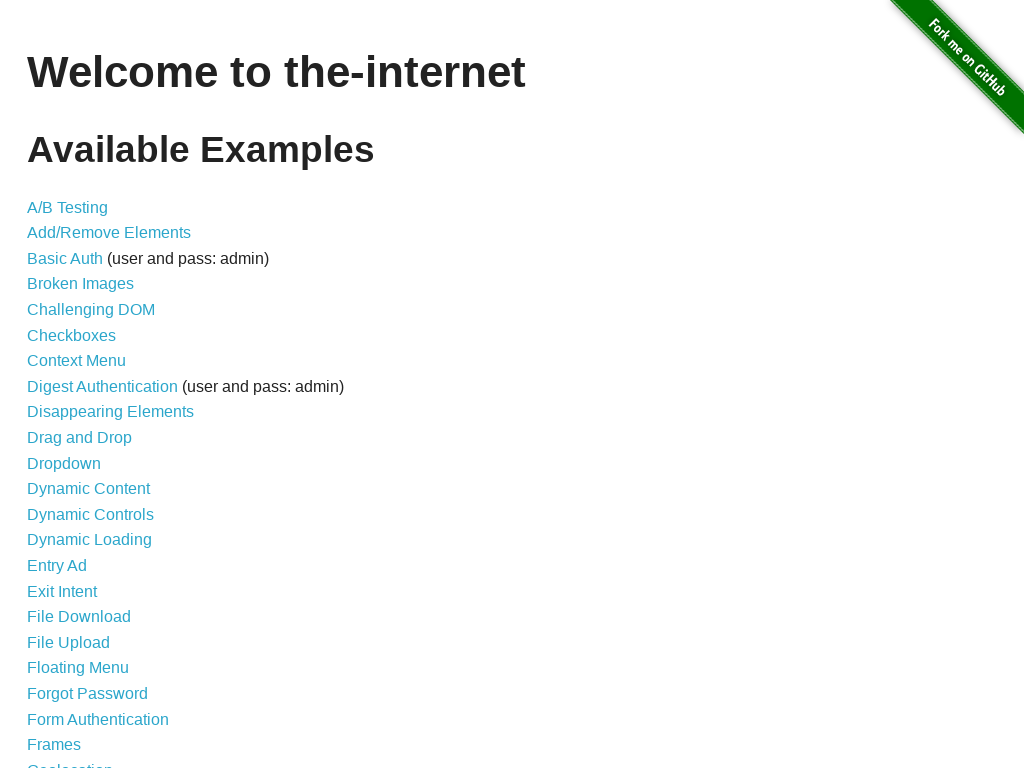

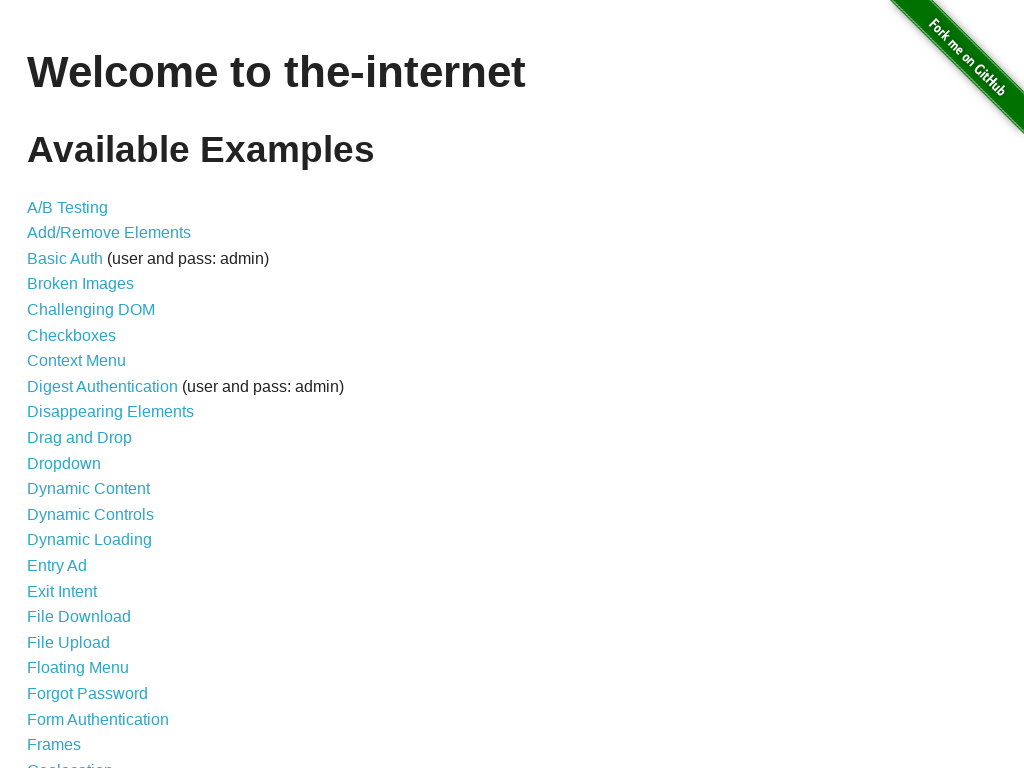